Tests filtering to display only completed todo items

Starting URL: https://demo.playwright.dev/todomvc

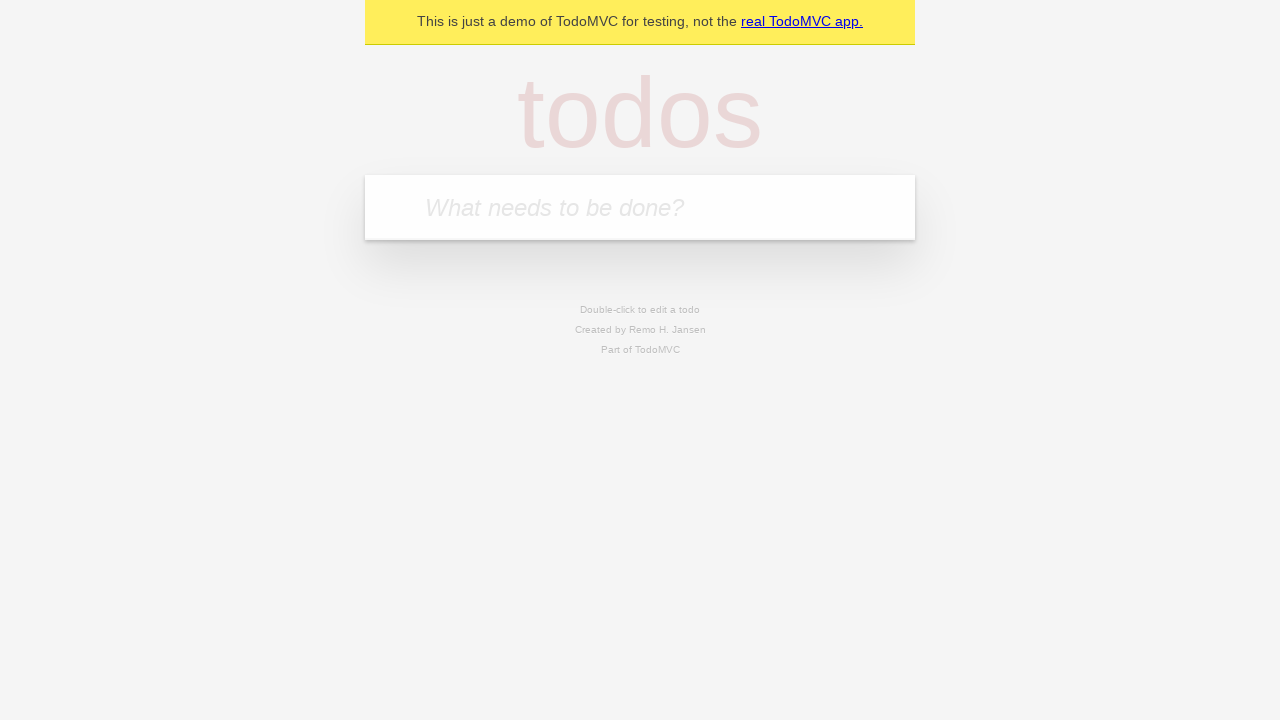

Filled todo input with 'buy some cheese' on internal:attr=[placeholder="What needs to be done?"i]
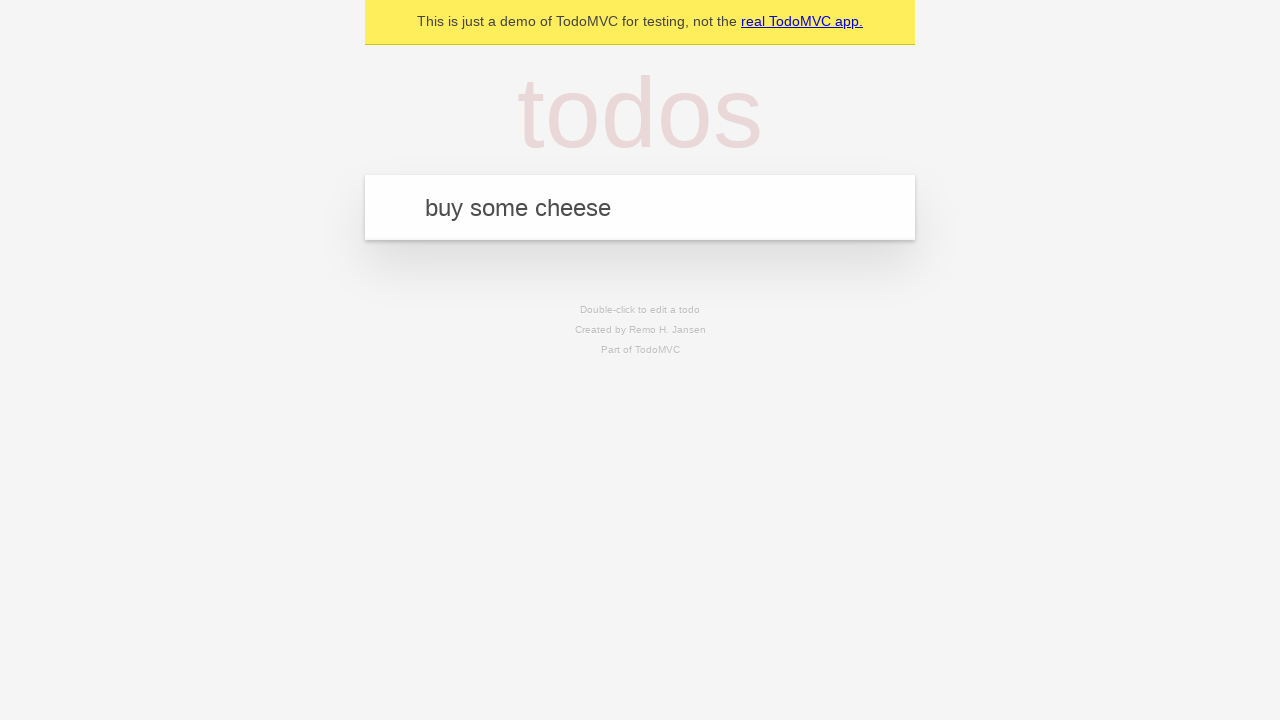

Pressed Enter to create first todo item on internal:attr=[placeholder="What needs to be done?"i]
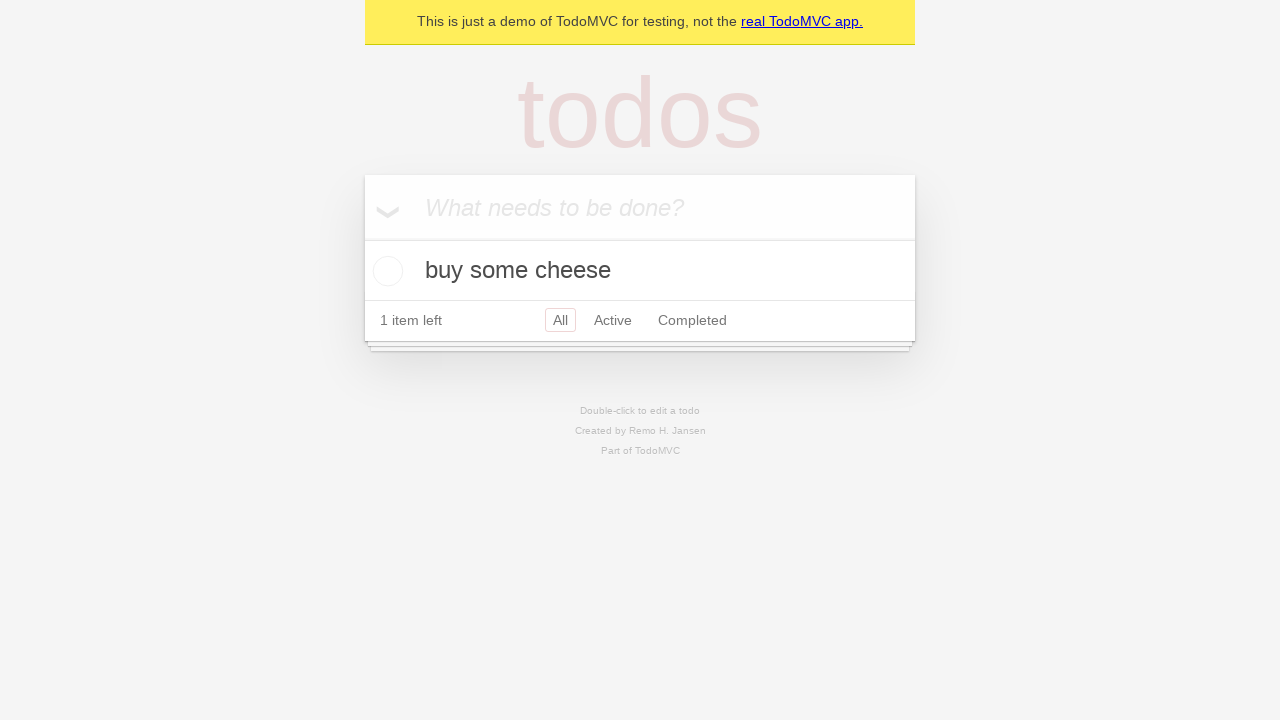

Filled todo input with 'feed the cat' on internal:attr=[placeholder="What needs to be done?"i]
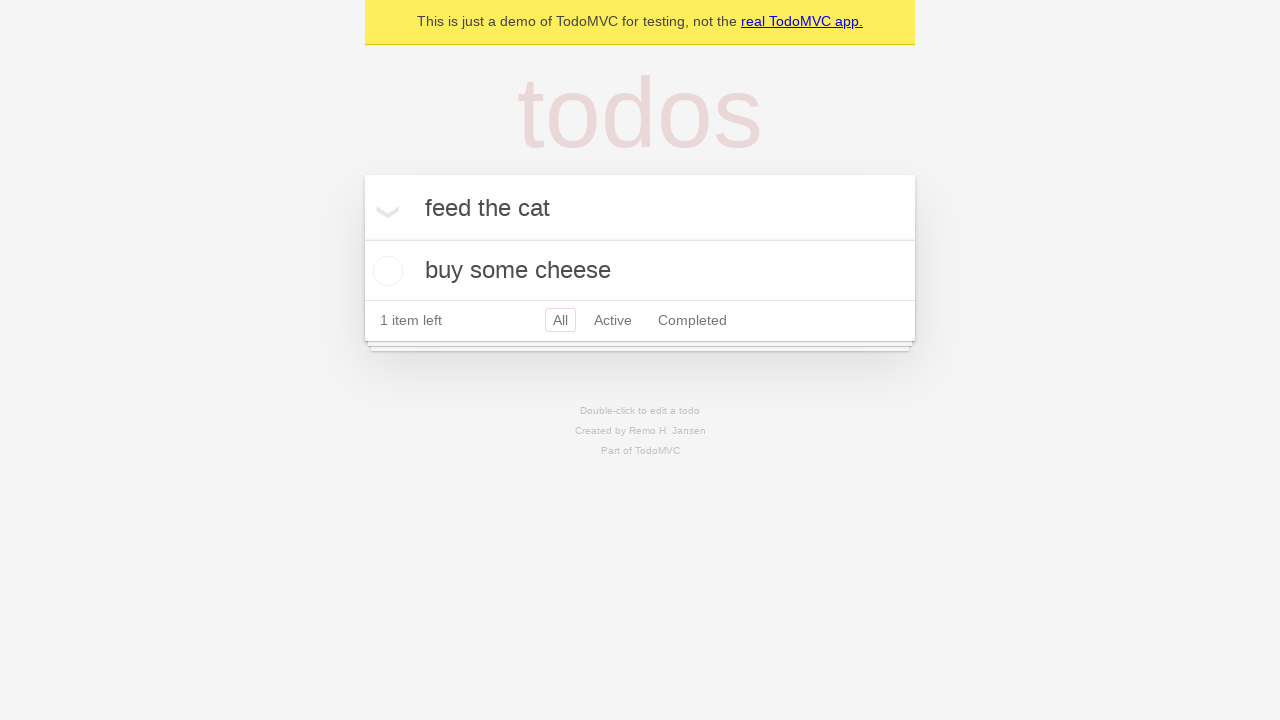

Pressed Enter to create second todo item on internal:attr=[placeholder="What needs to be done?"i]
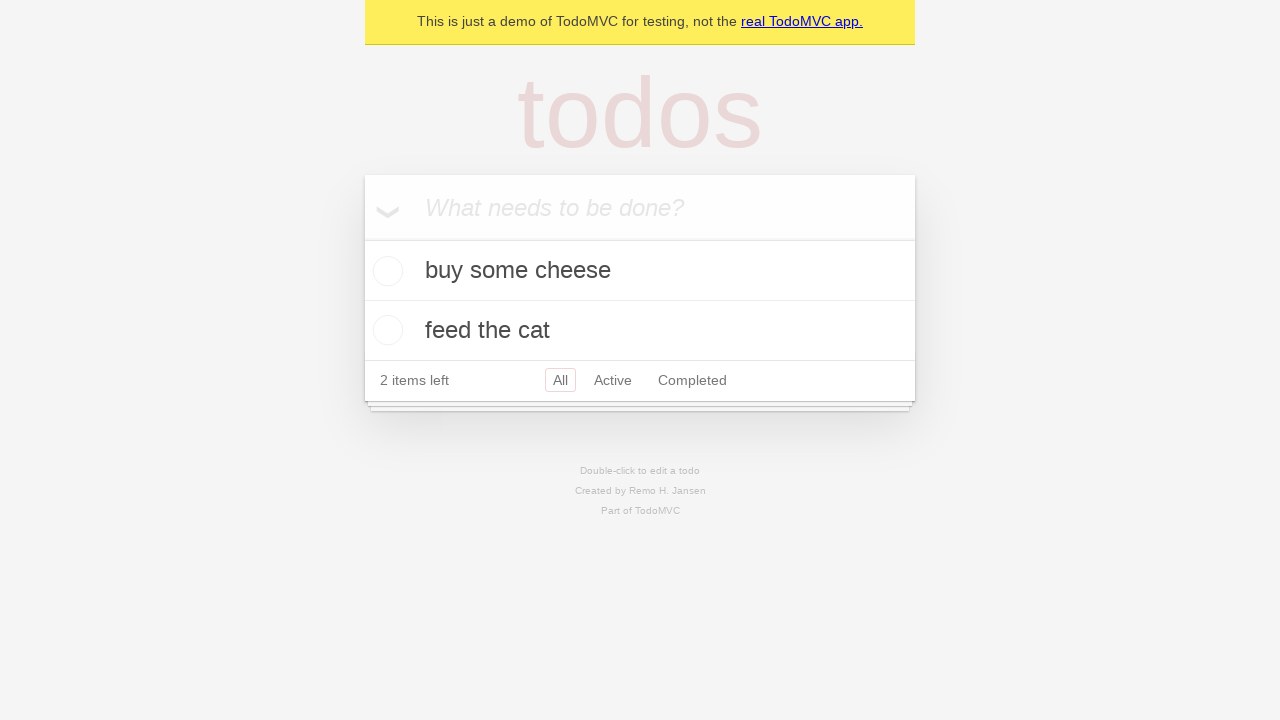

Filled todo input with 'book a doctors appointment' on internal:attr=[placeholder="What needs to be done?"i]
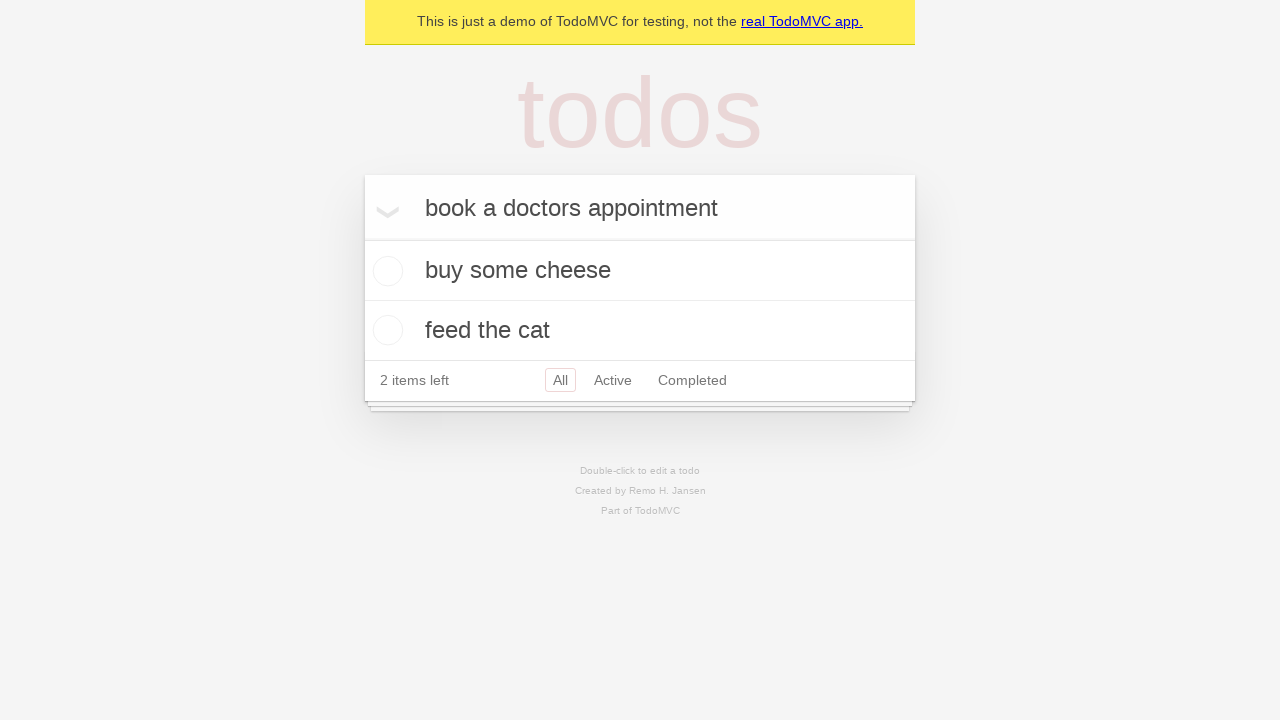

Pressed Enter to create third todo item on internal:attr=[placeholder="What needs to be done?"i]
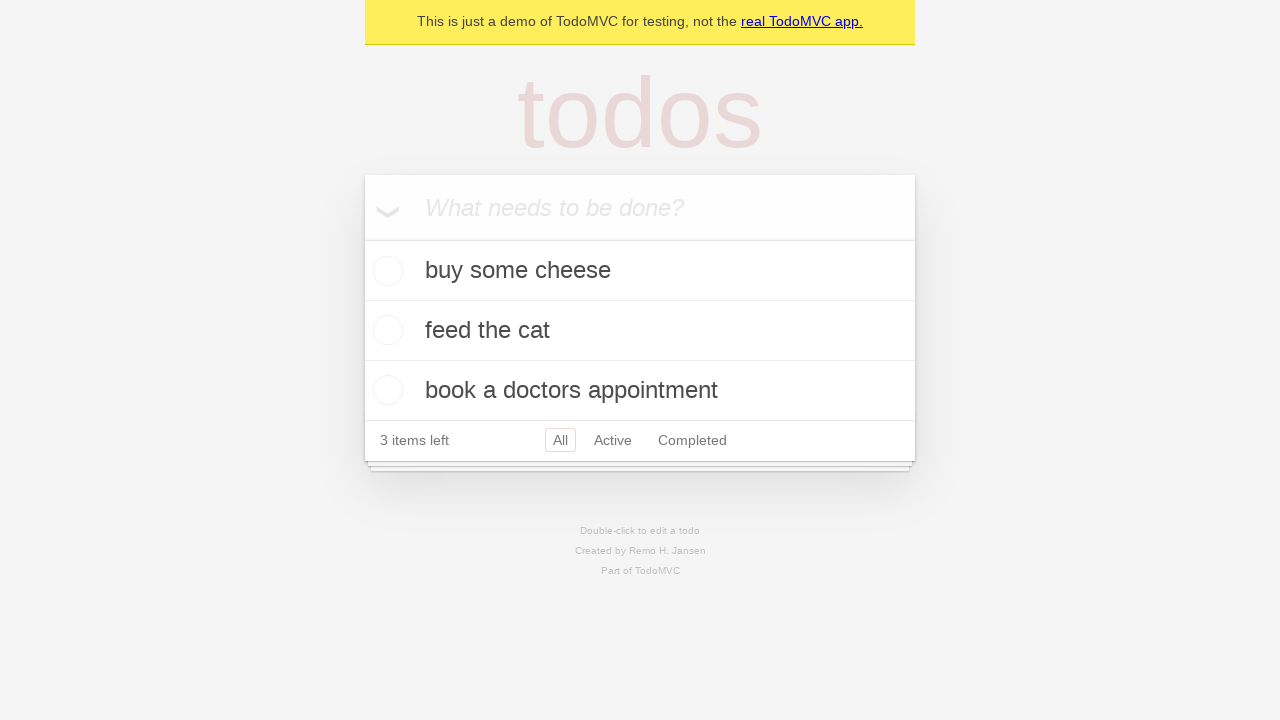

Checked the second todo item ('feed the cat') at (385, 330) on internal:testid=[data-testid="todo-item"s] >> nth=1 >> internal:role=checkbox
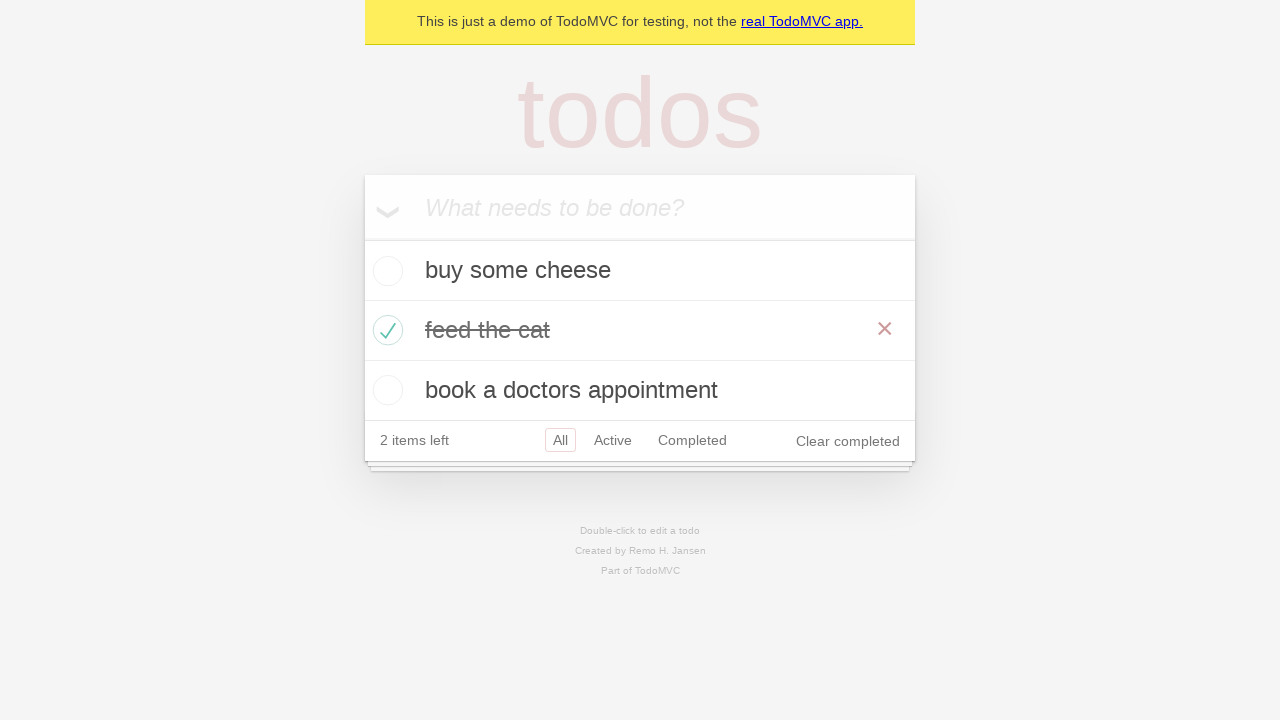

Clicked Completed filter to display only completed items at (692, 440) on internal:role=link[name="Completed"i]
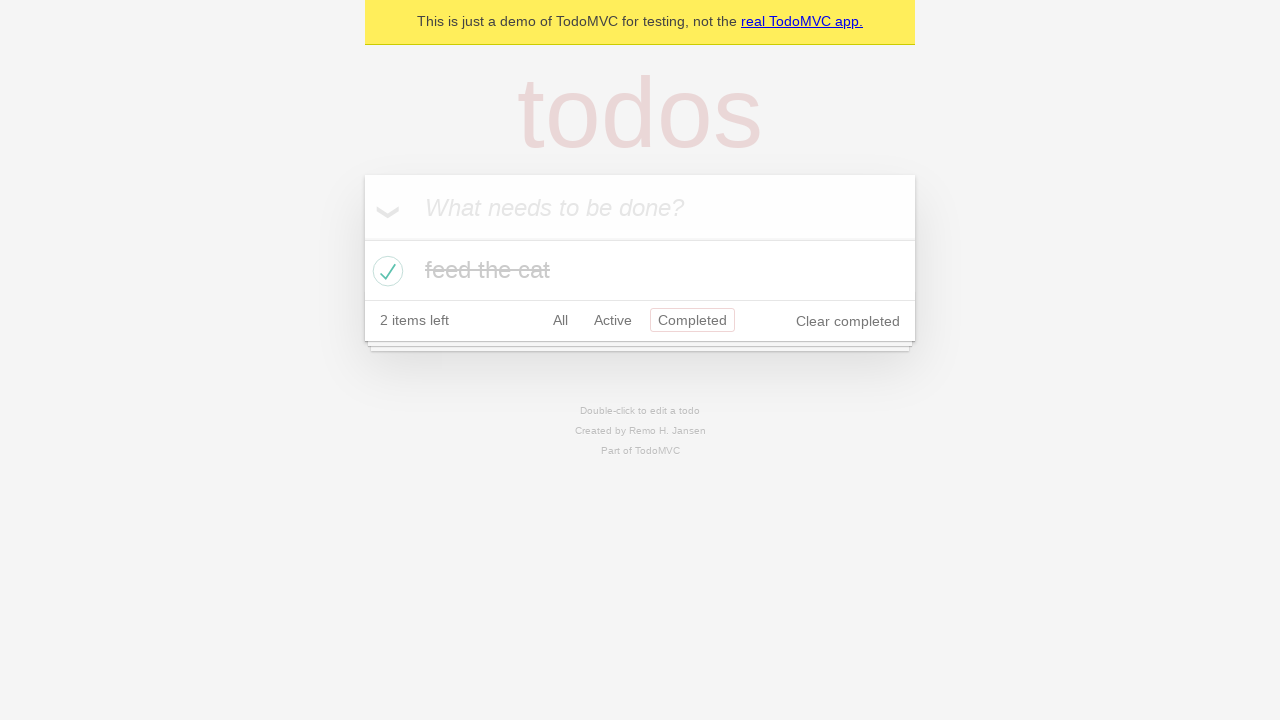

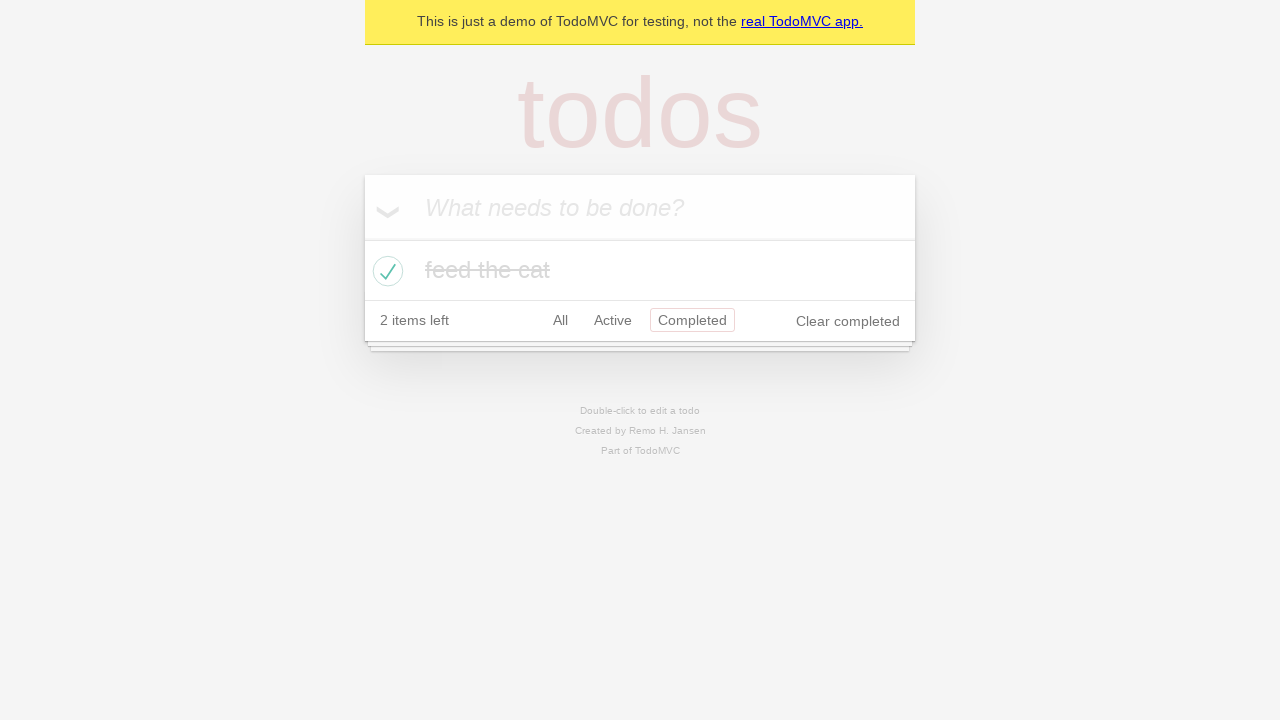